Tests the Airbnb location search functionality by entering a city name and selecting it from the autocomplete dropdown

Starting URL: https://www.airbnb.com/

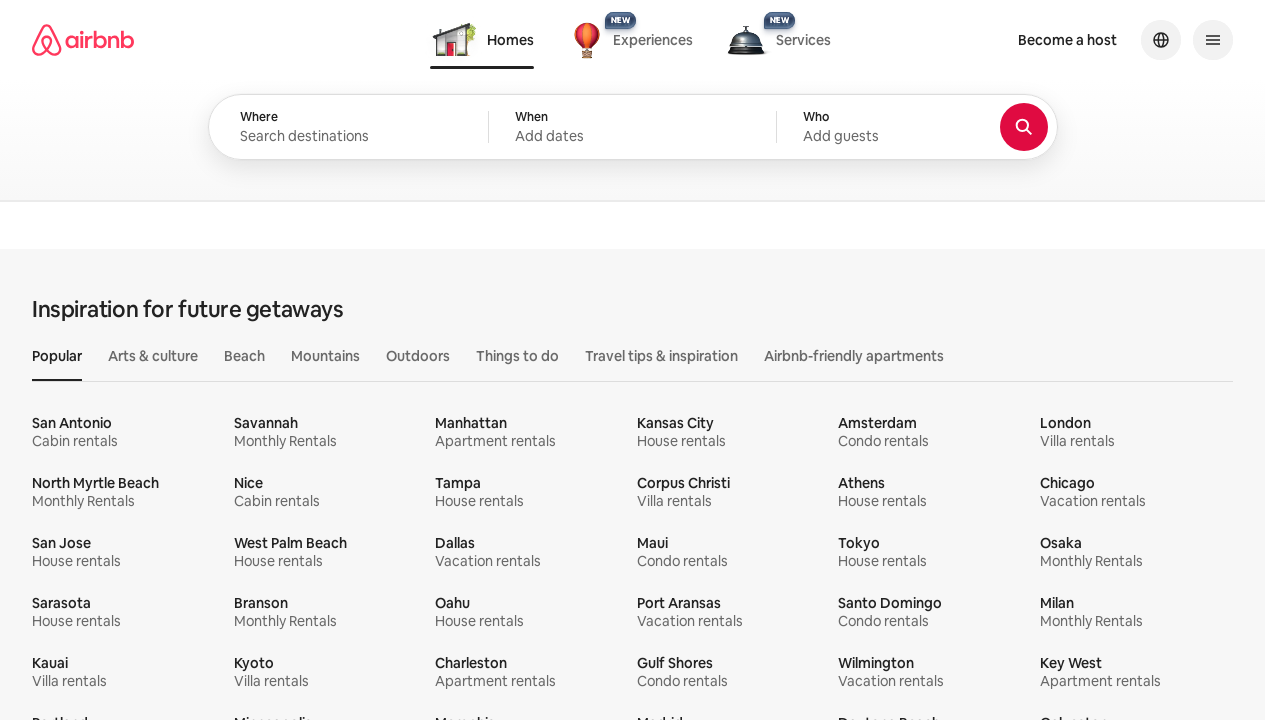

Waited for location search input field to appear
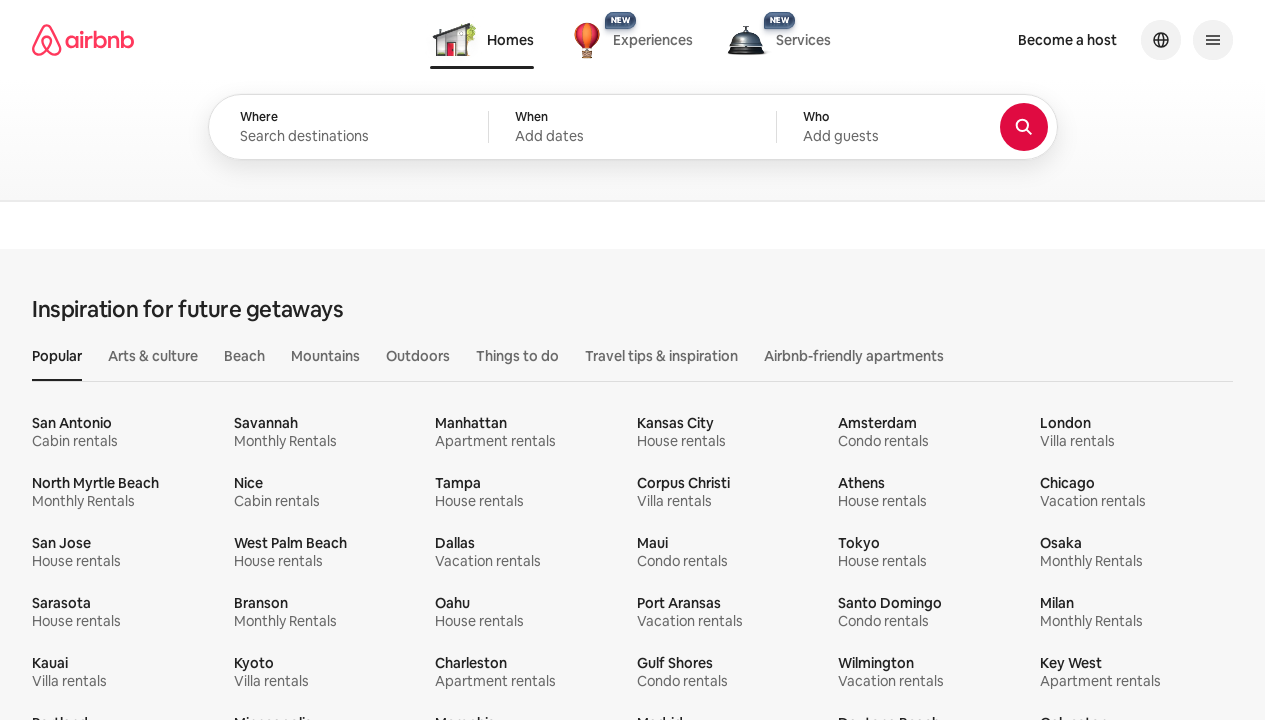

Clicked location search input field to activate it
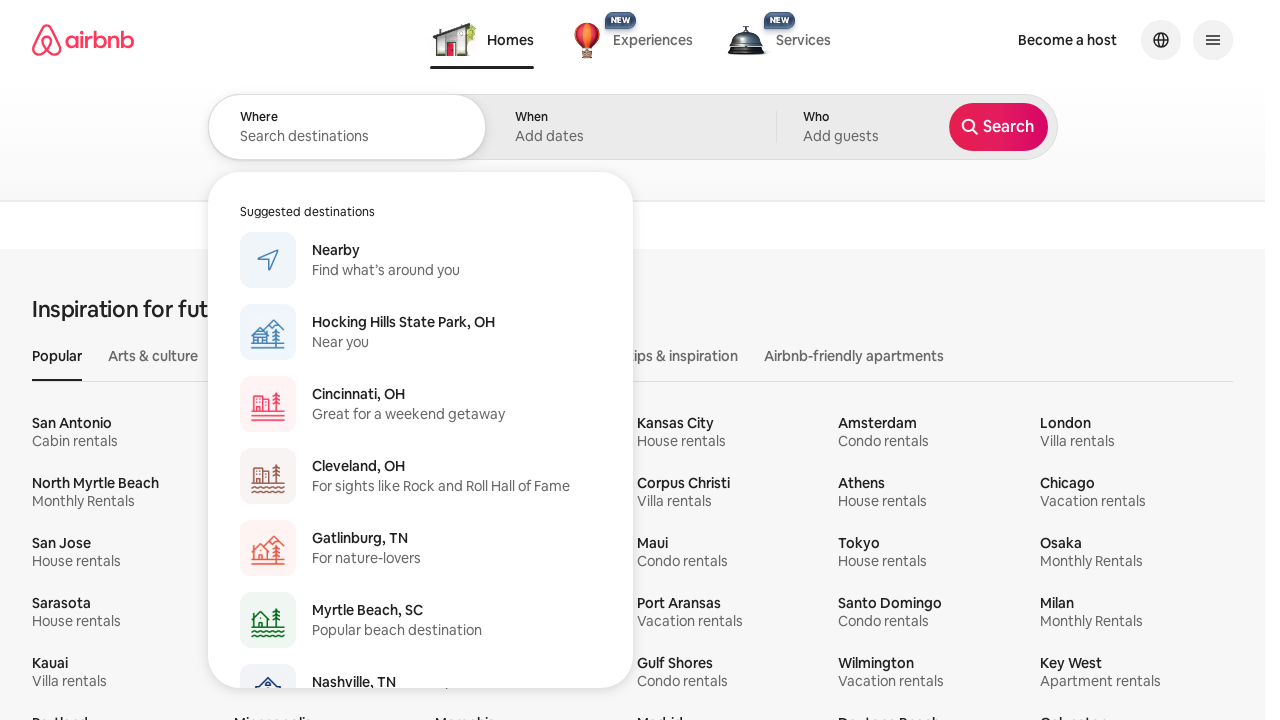

Entered 'Amsterdam, Netherlands' into search field on input#bigsearch-query-location-input
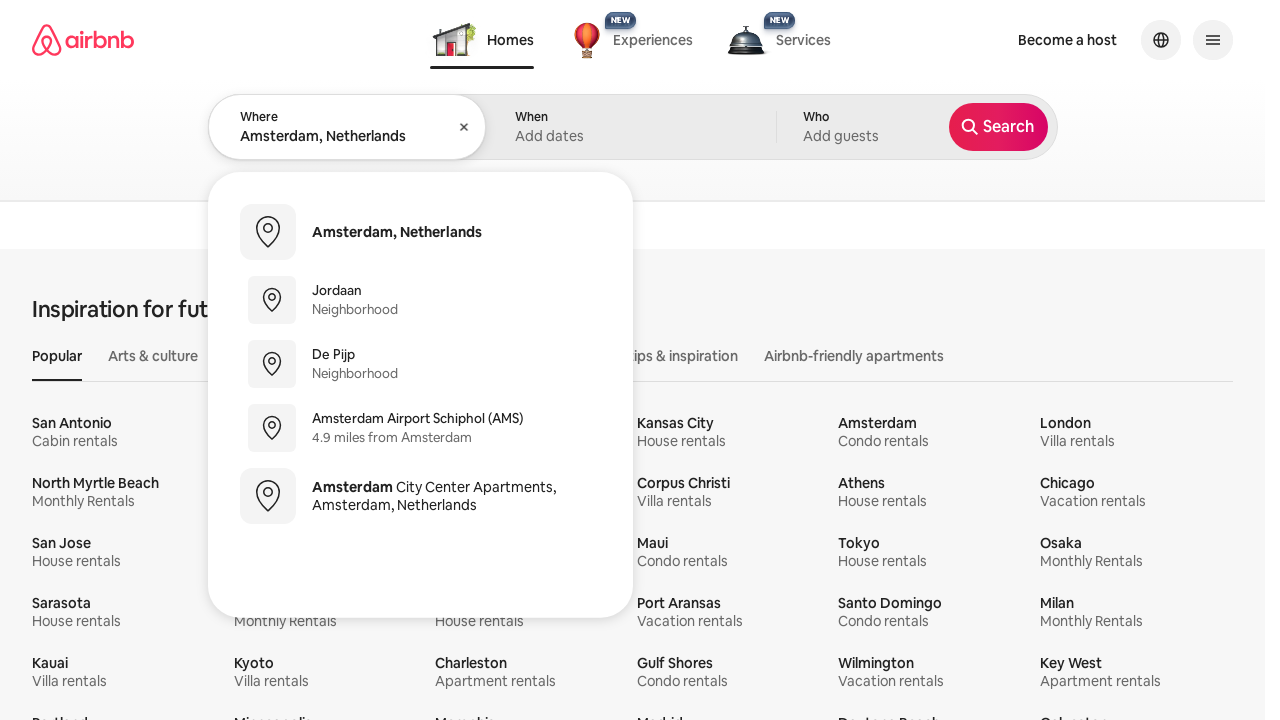

Waited for location dropdown option 'Amsterdam, Netherlands' to appear
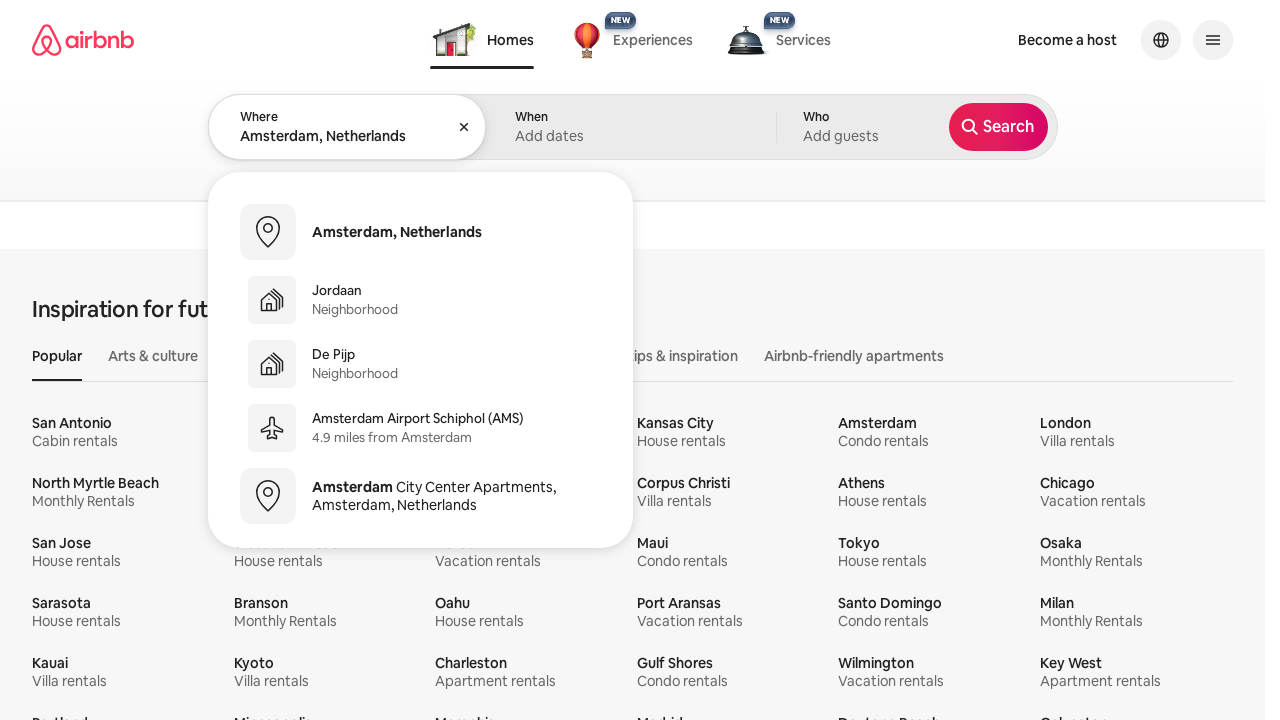

Selected 'Amsterdam, Netherlands' from autocomplete dropdown
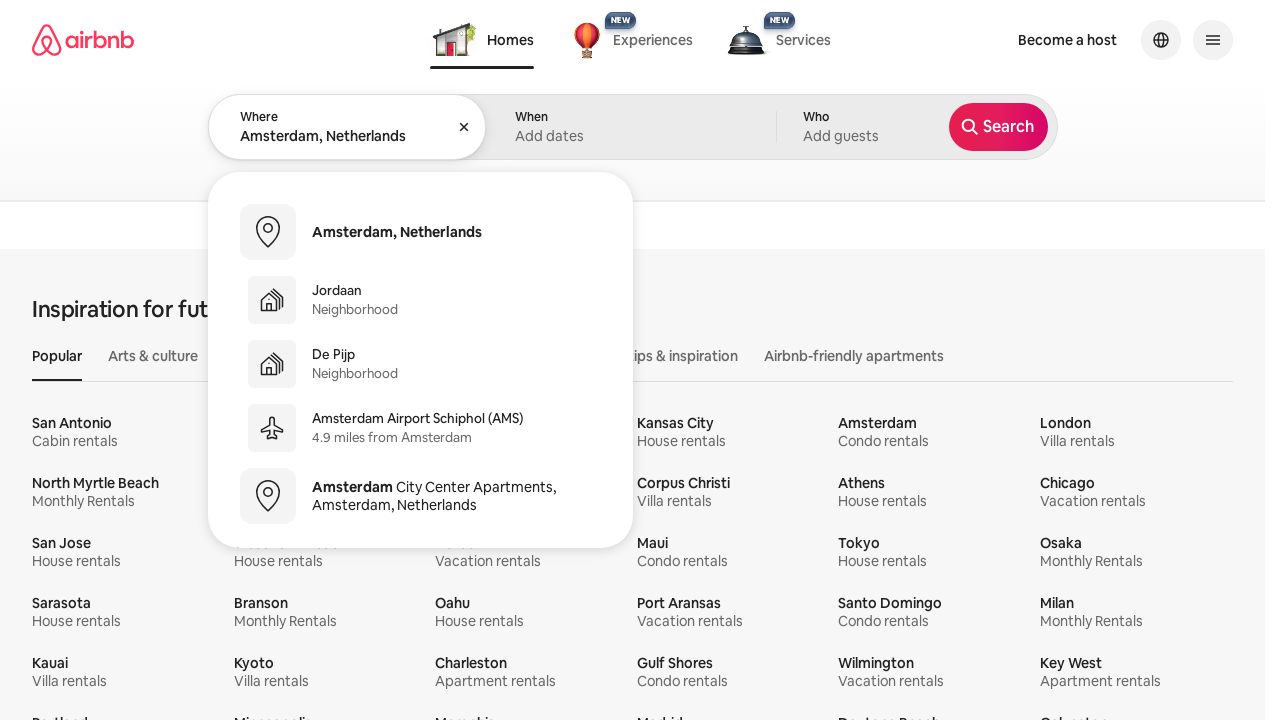

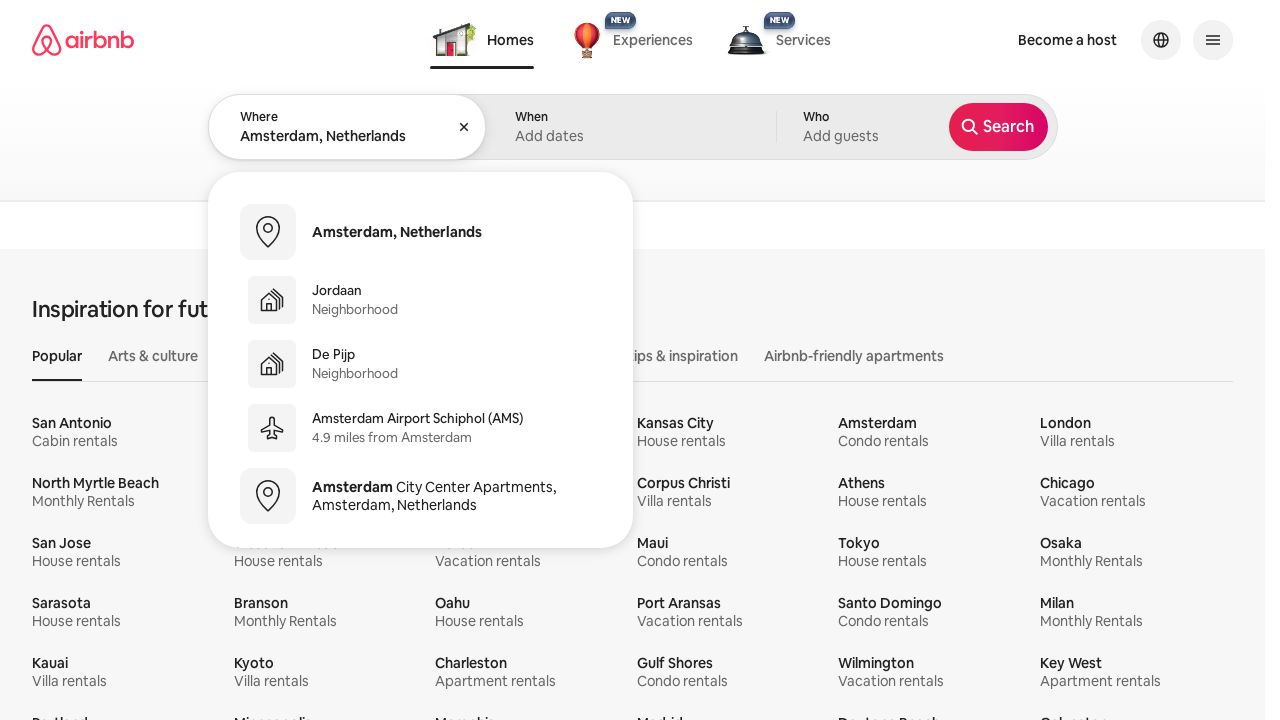